Navigates to the VCTC Pune website and verifies the page loads successfully

Starting URL: https://vctcpune.com/

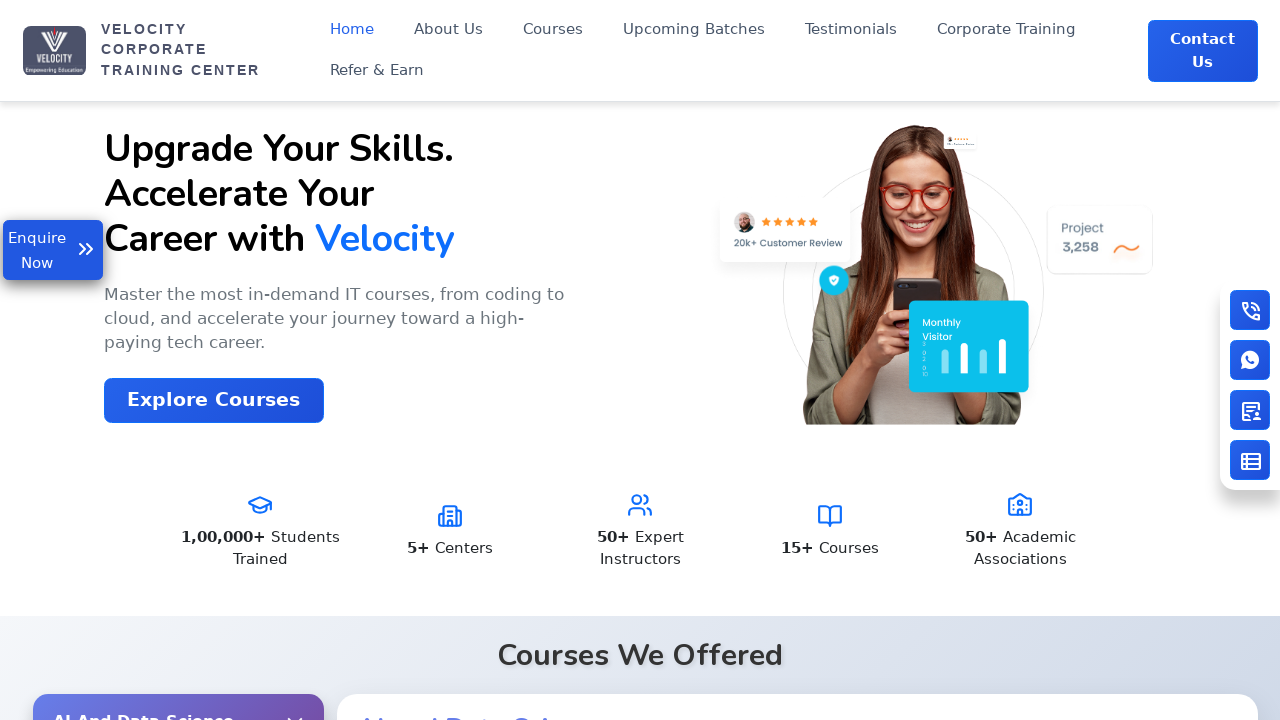

Waited for VCTC Pune website page to load (DOM content loaded)
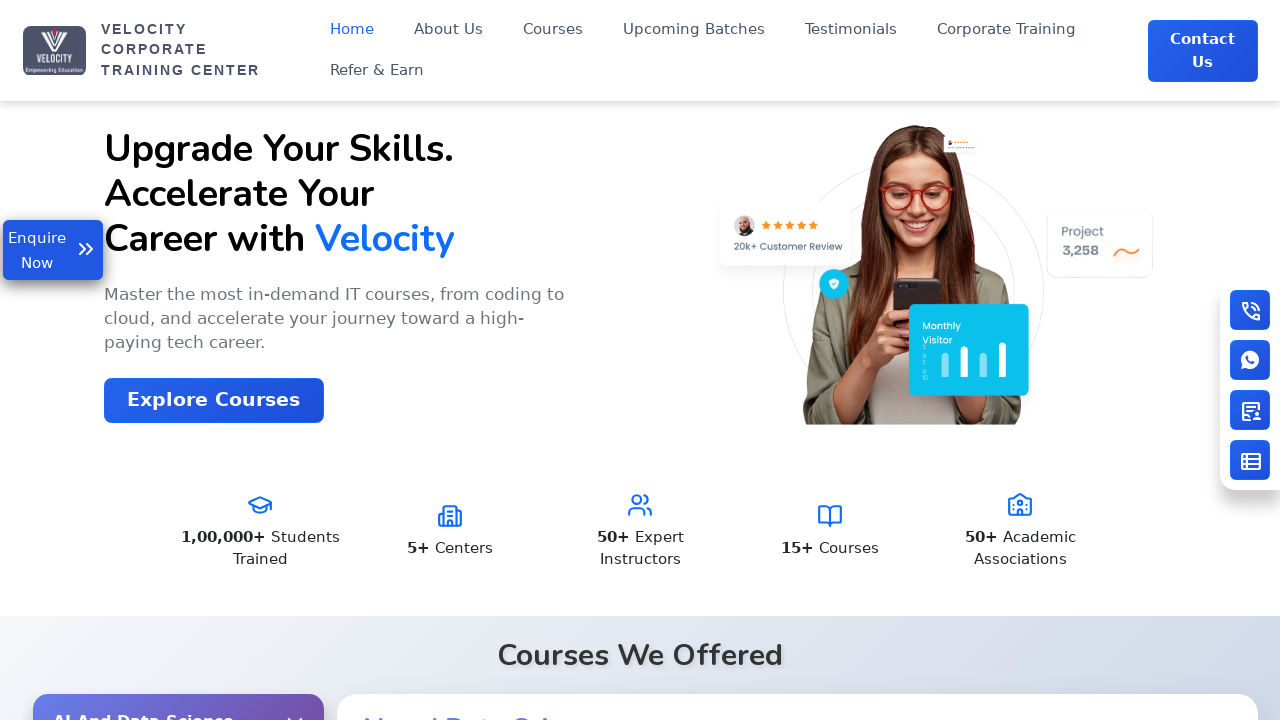

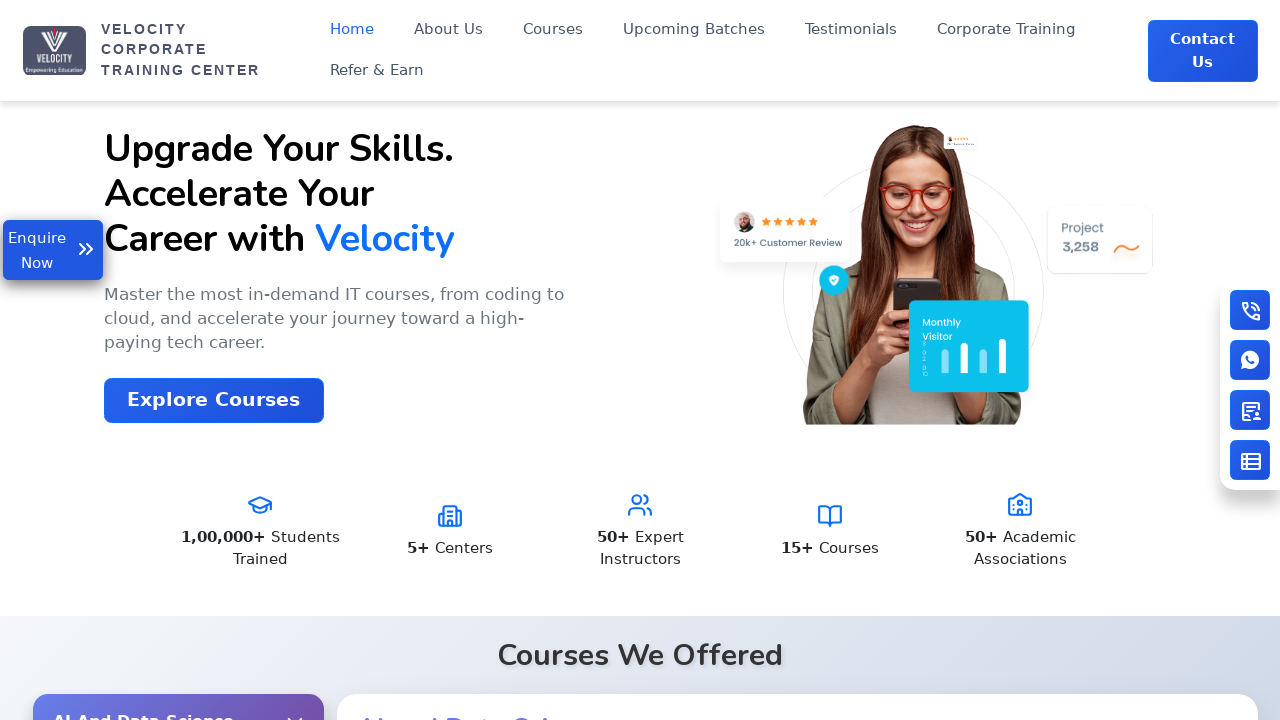